Tests form validation by clicking the login button without entering any credentials to verify empty field handling

Starting URL: https://app.vwo.com/#/login

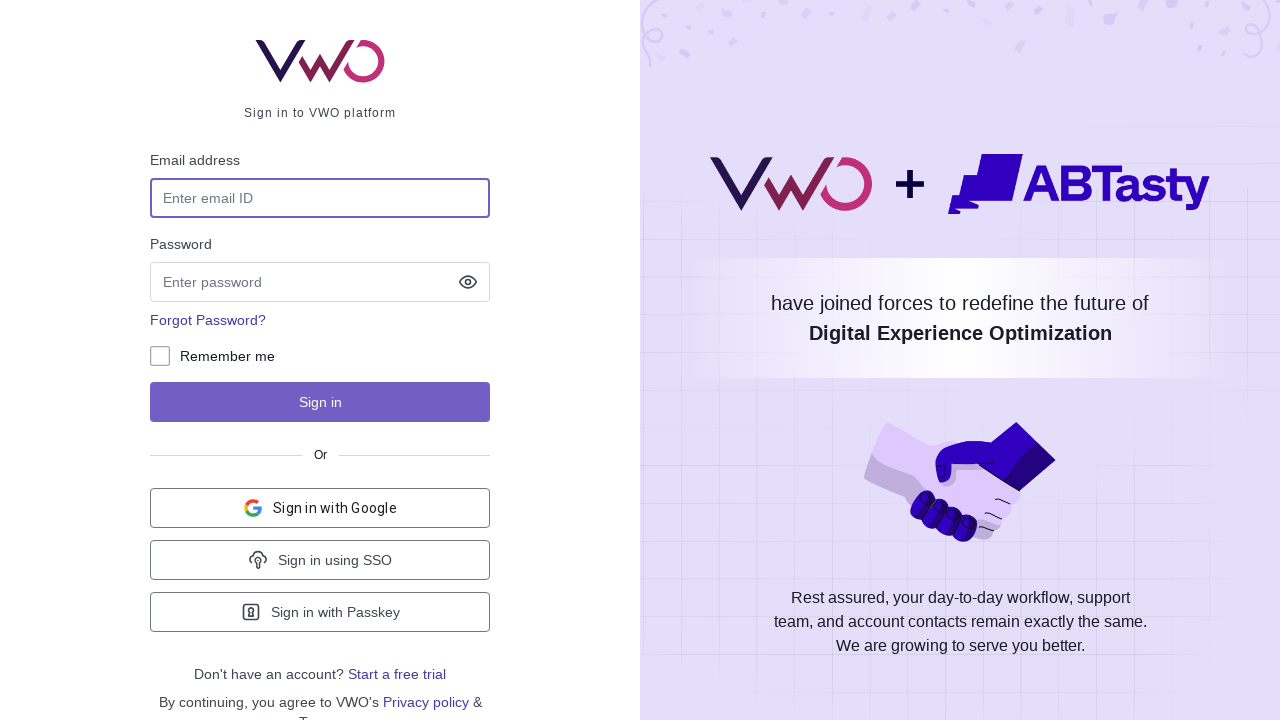

Navigated to VWO login page
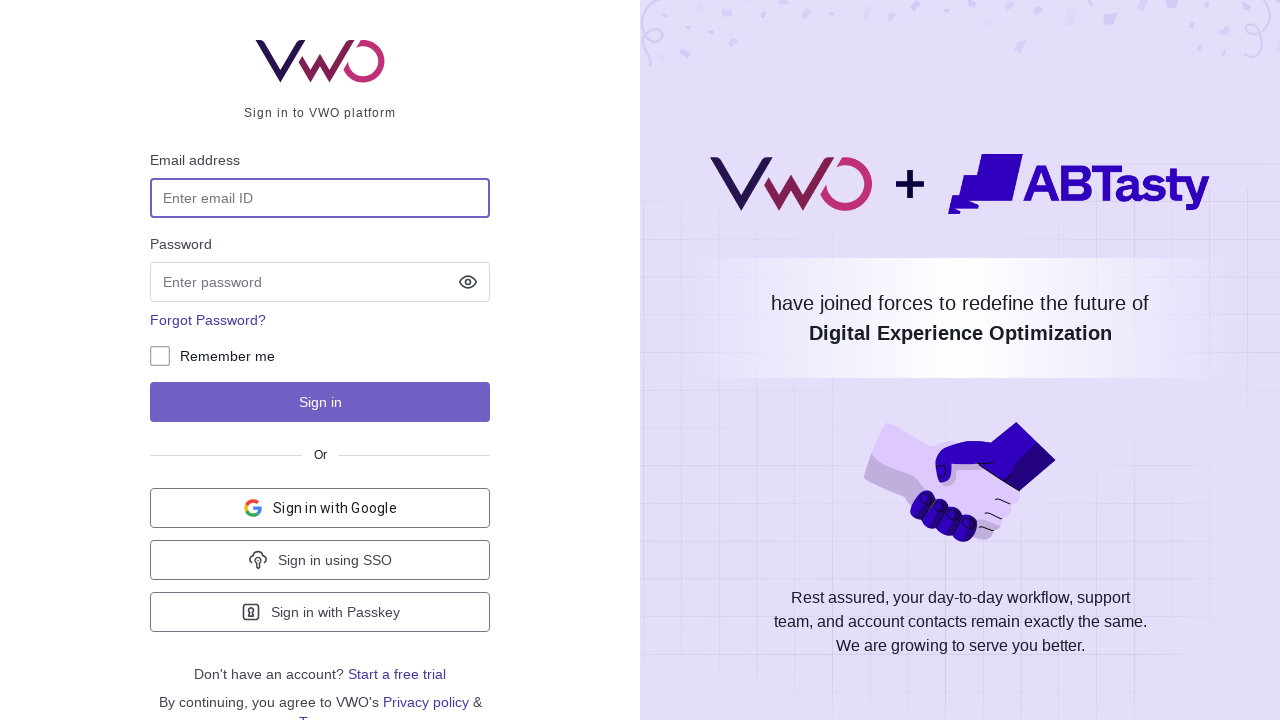

Clicked login button without entering any credentials to test empty field validation at (320, 402) on #js-login-btn
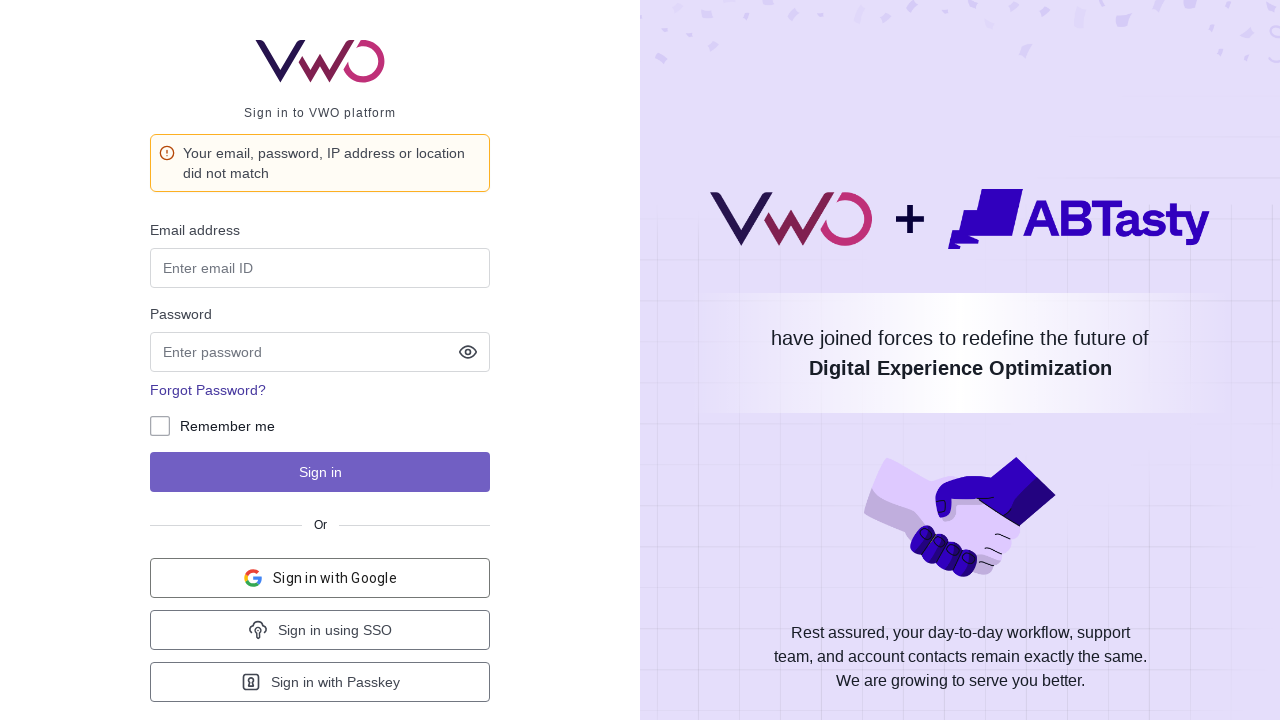

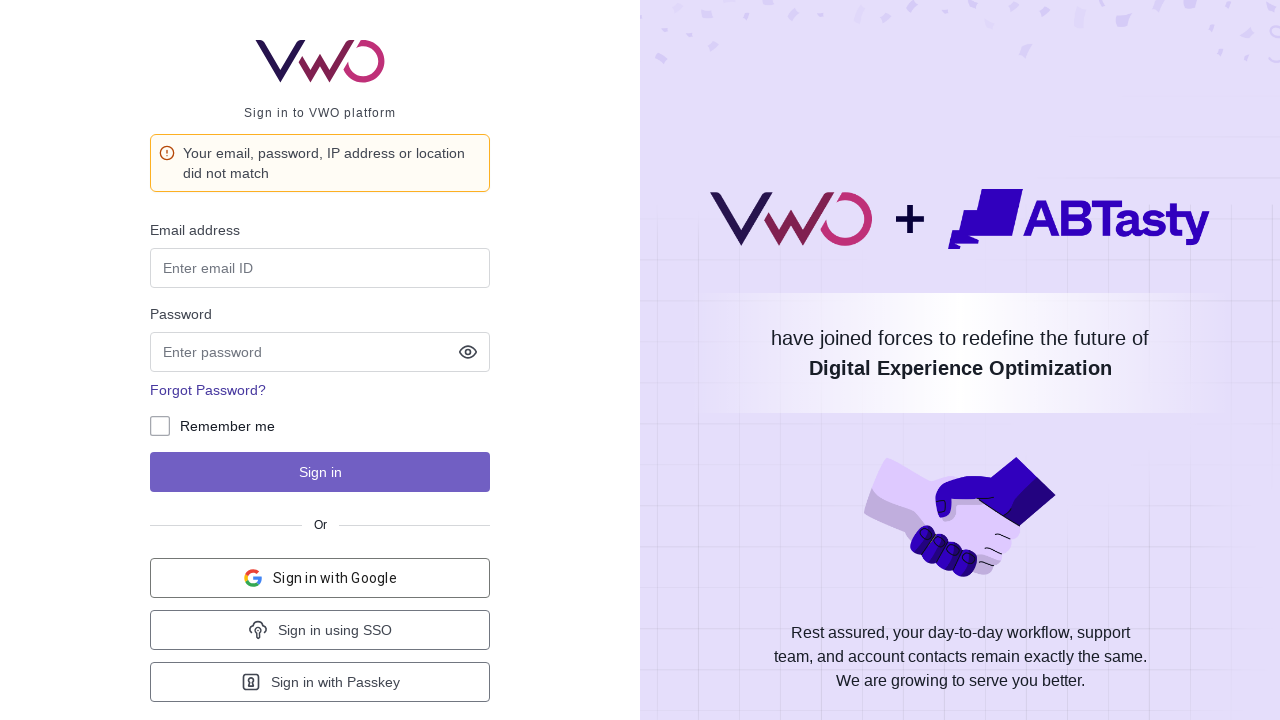